Tests text input functionality by entering text, clearing it, entering new text, and verifying the button updates with the new text

Starting URL: http://www.uitestingplayground.com/textinput

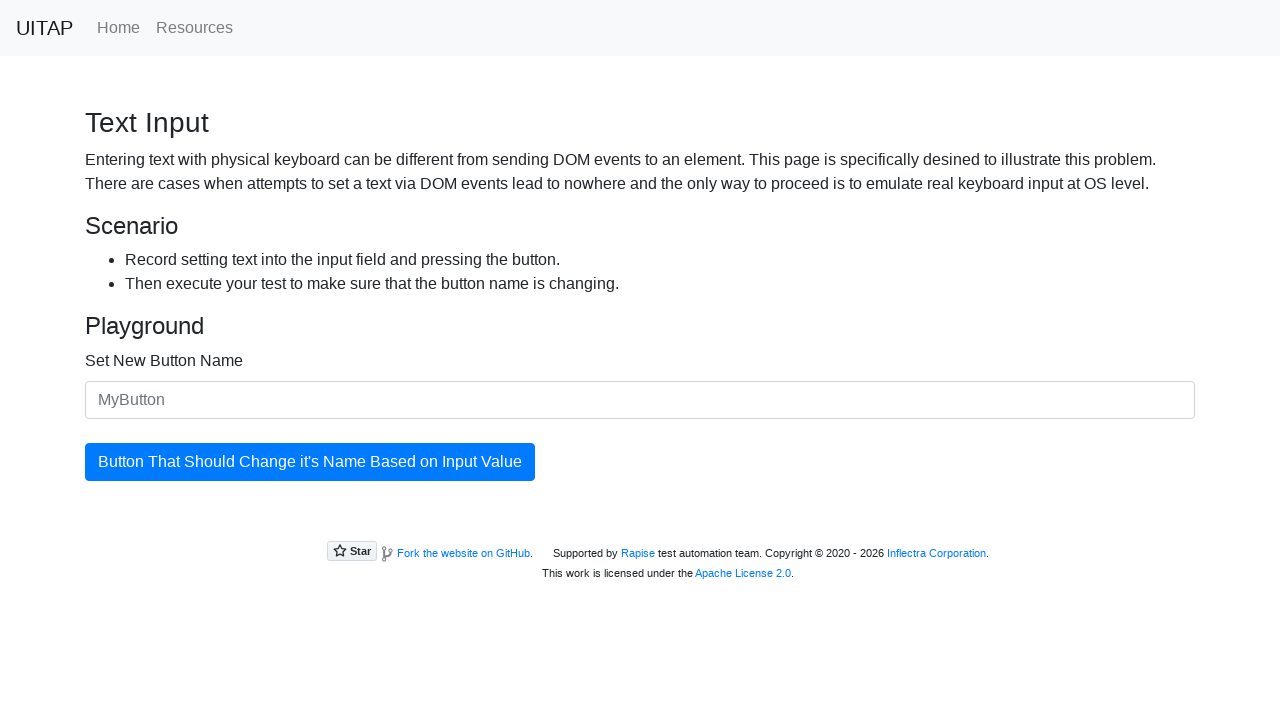

Located the text input field
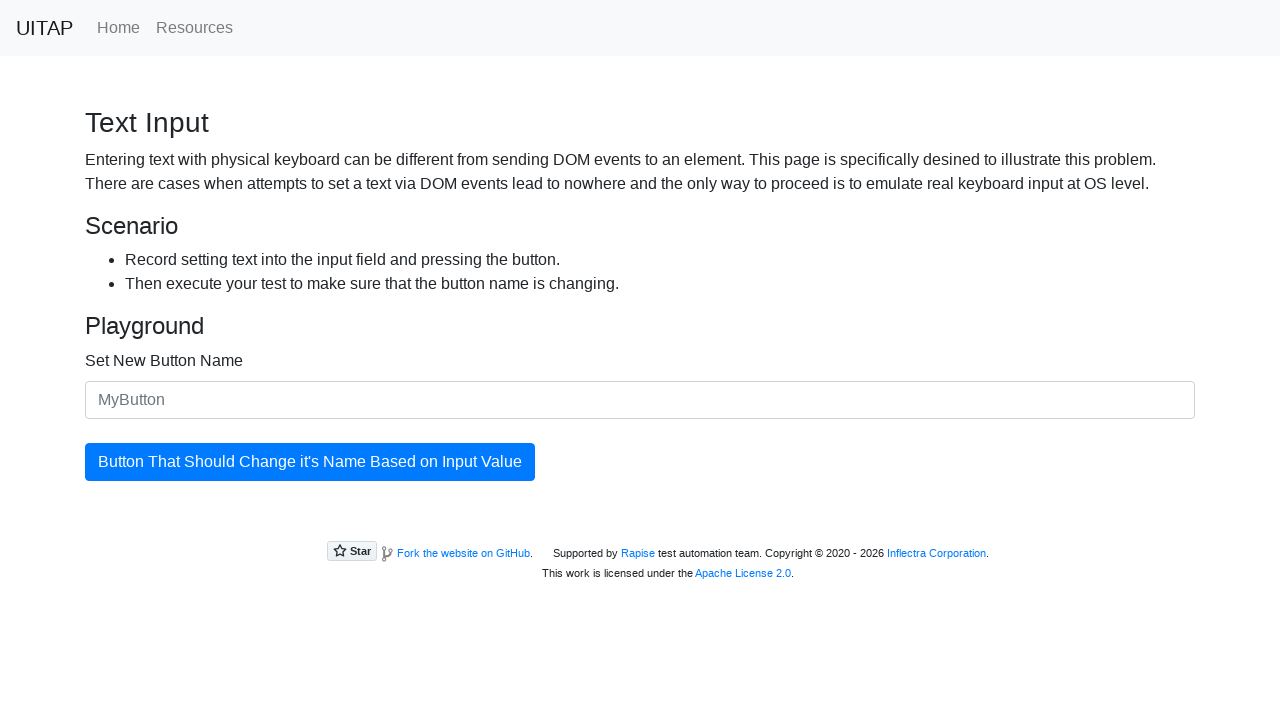

Entered initial text 'Knopka' into input field on .form-control
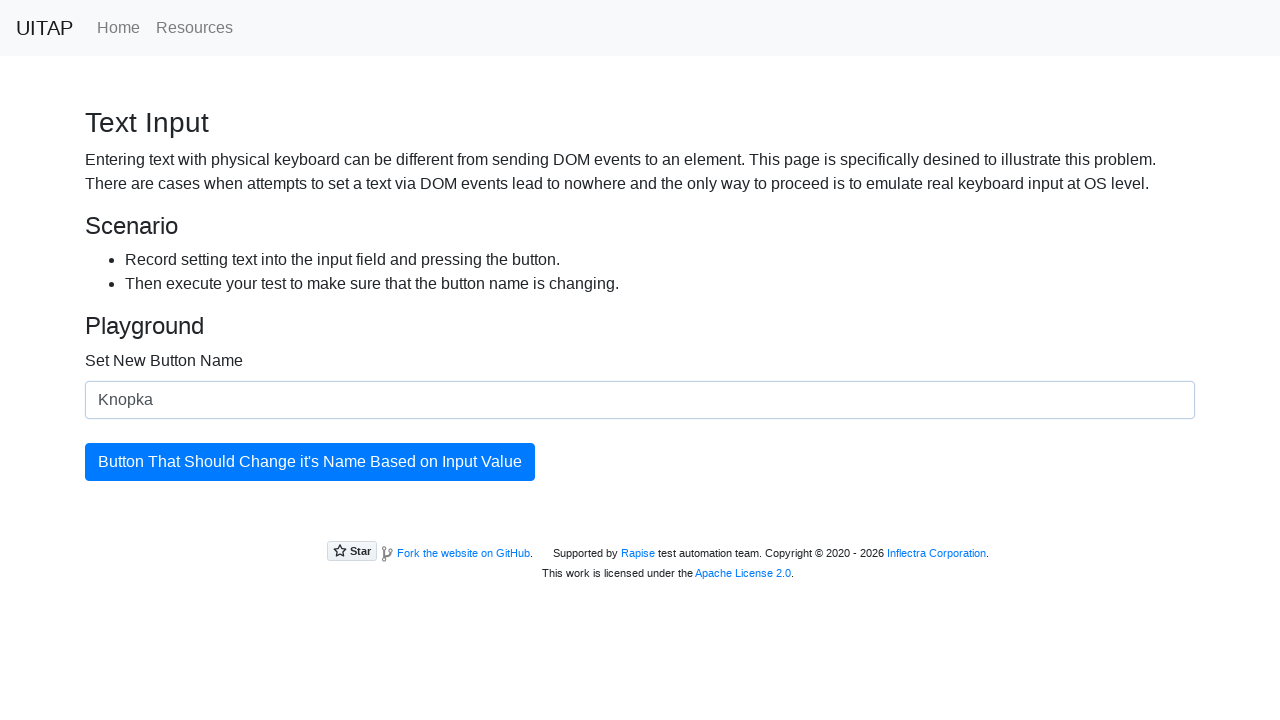

Cleared the input field on .form-control
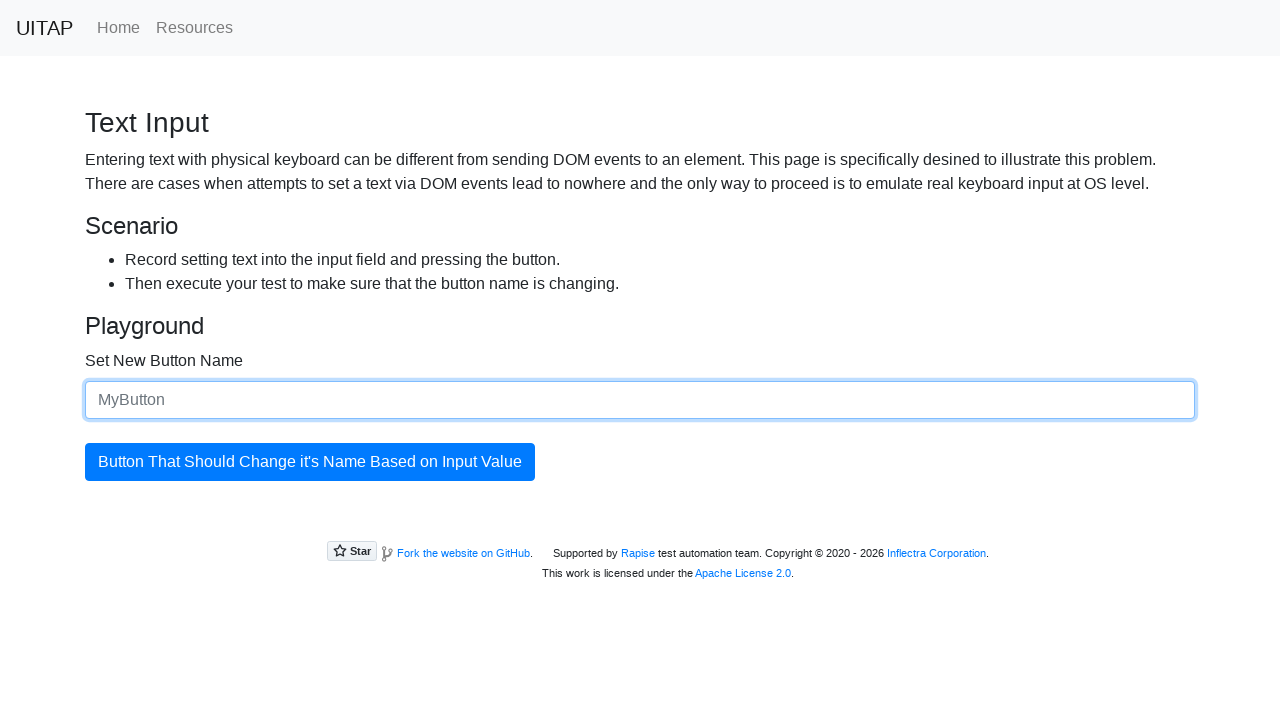

Entered new text 'abc' into input field on .form-control
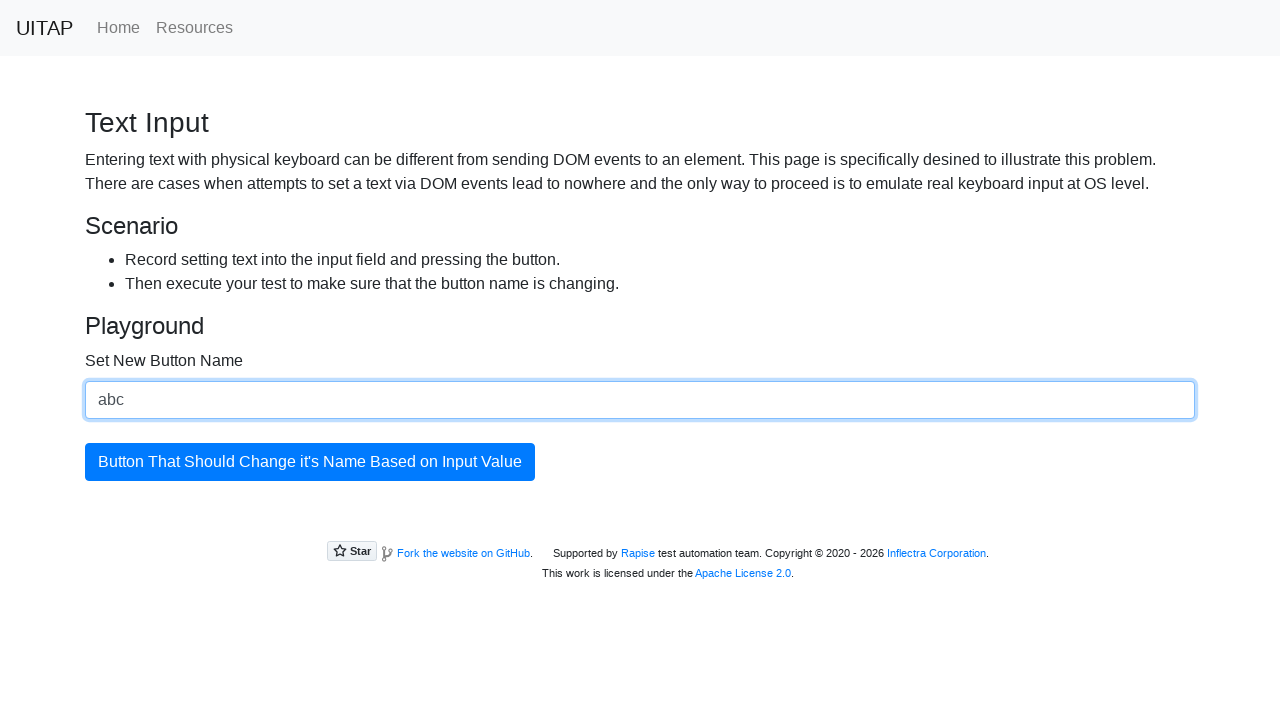

Located the button element
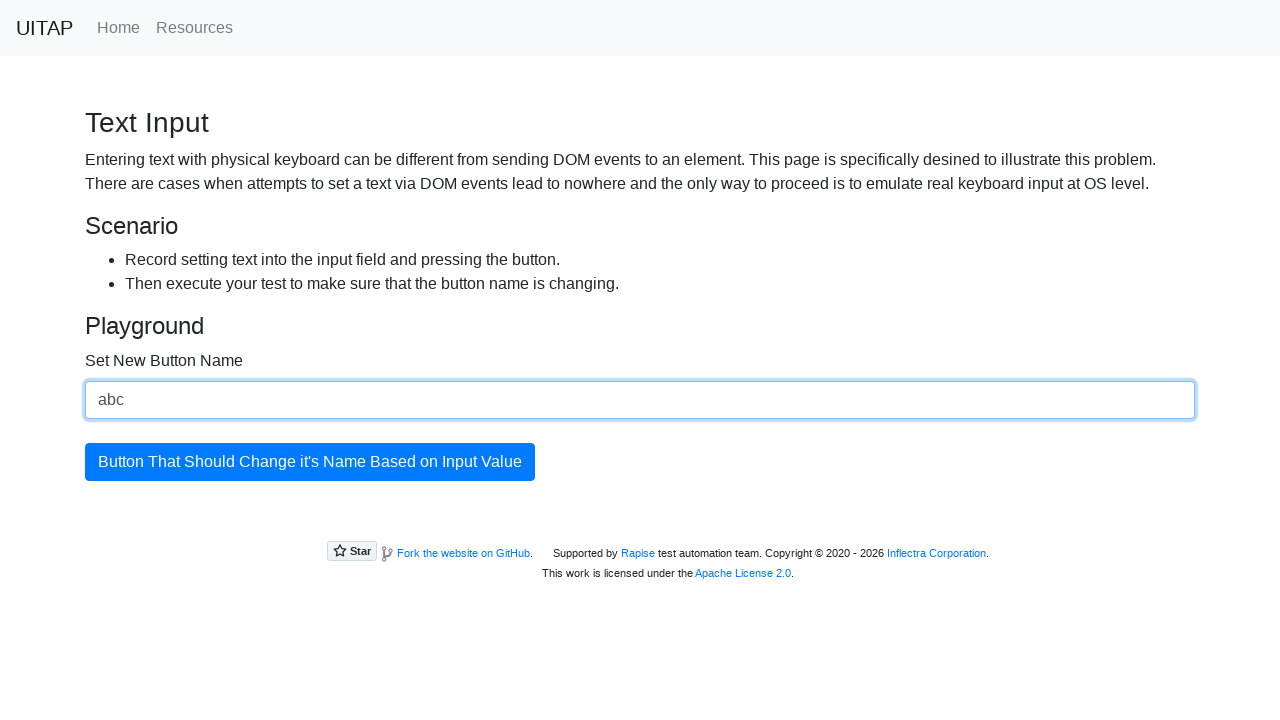

Clicked the button to update its text at (310, 462) on .btn
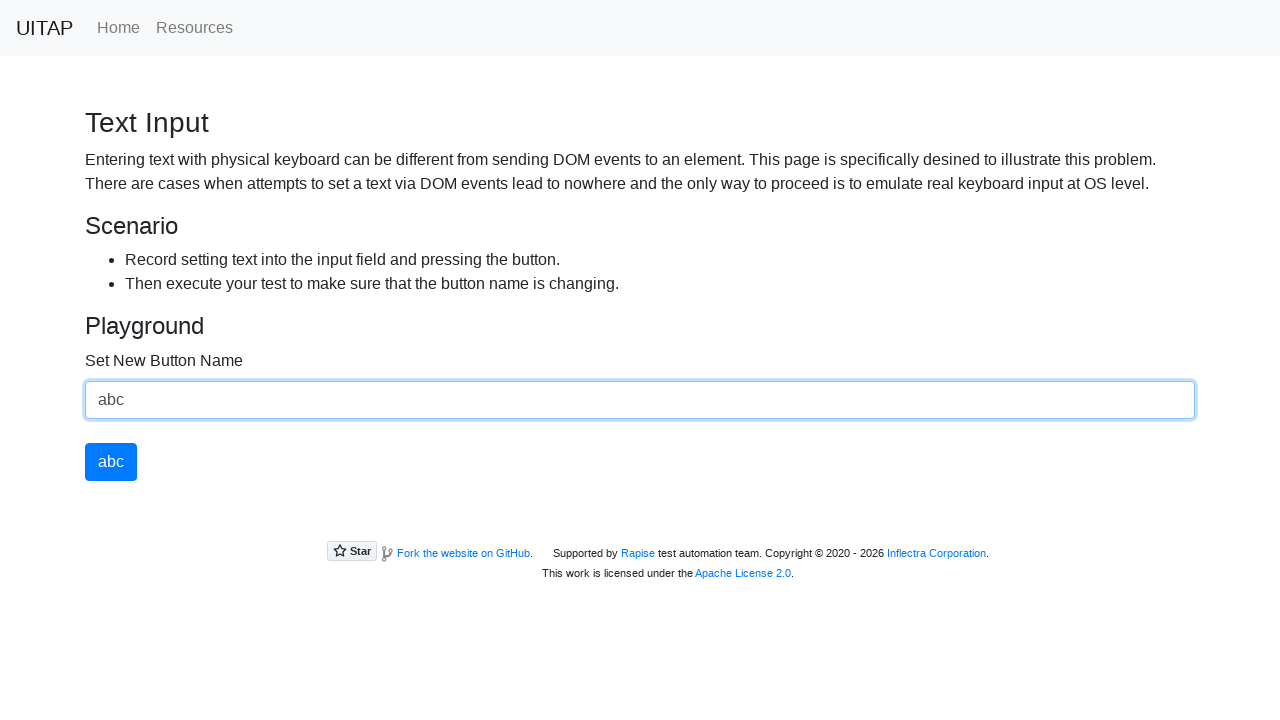

Verified button text updated to 'abc'
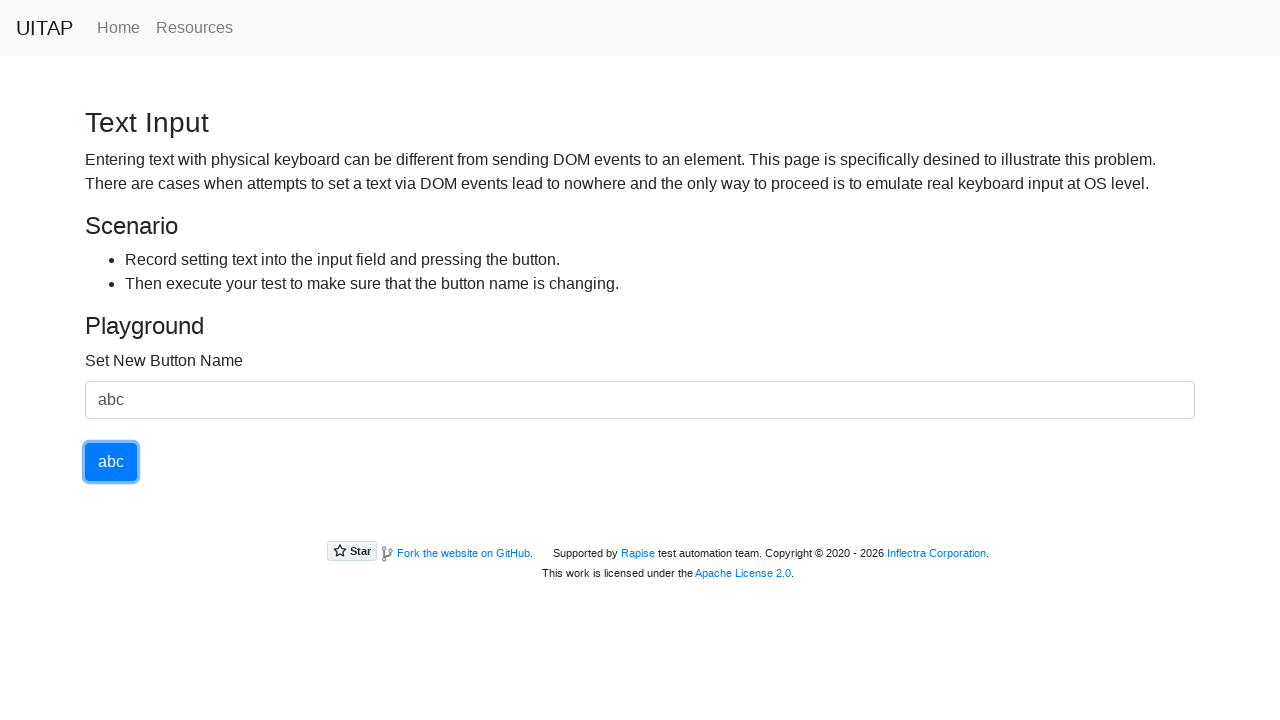

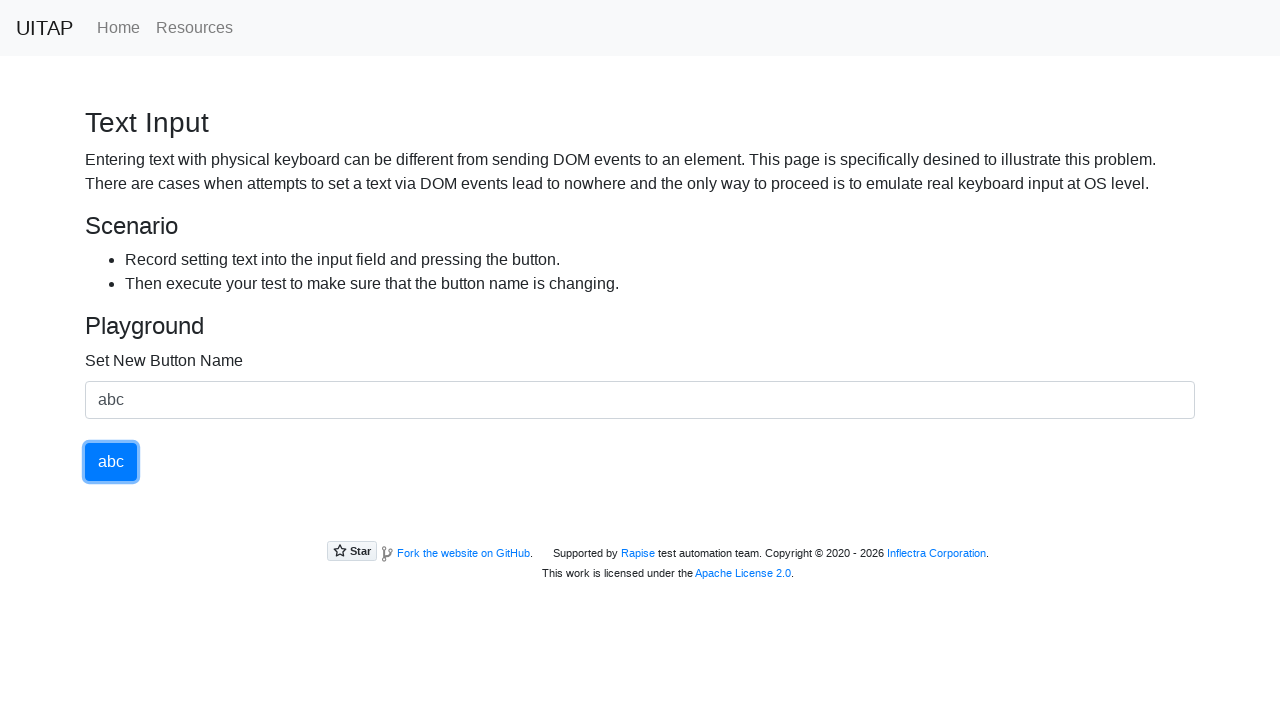